Tests browser back button navigation through different filter views (All, Active, Completed) in the TodoMVC app.

Starting URL: https://demo.playwright.dev/todomvc

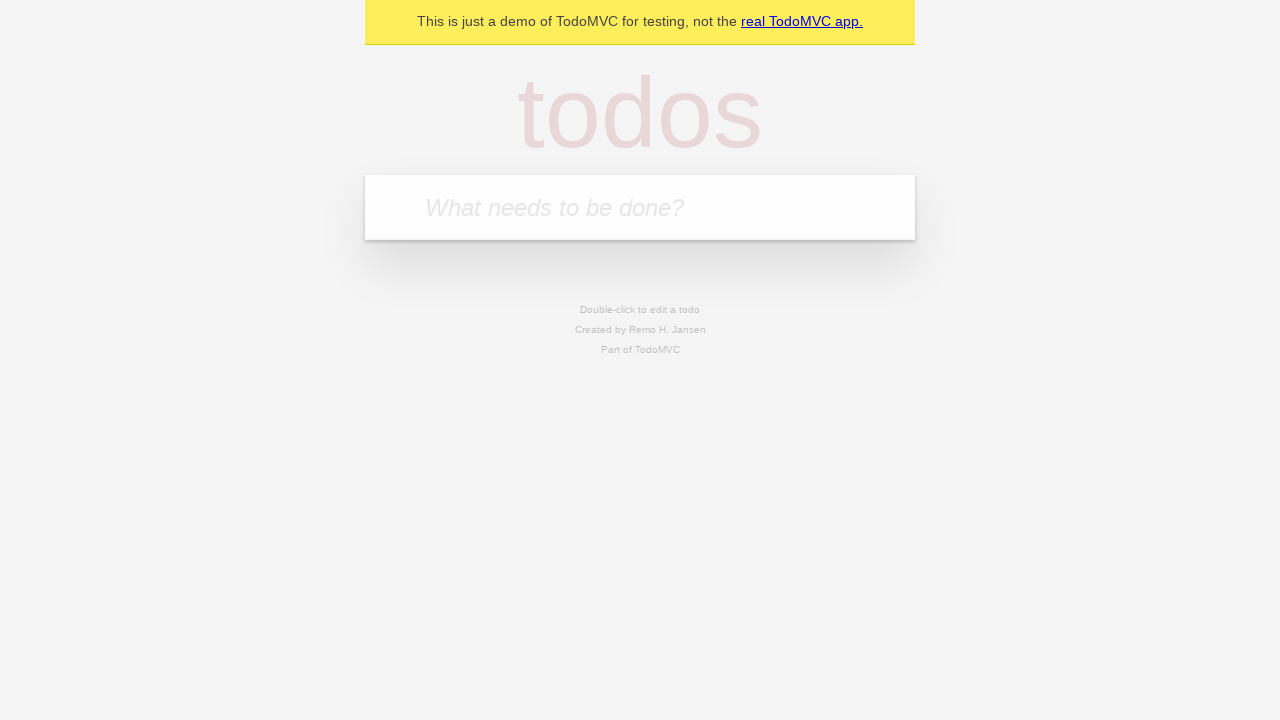

Filled todo input with 'buy some cheese' on internal:attr=[placeholder="What needs to be done?"i]
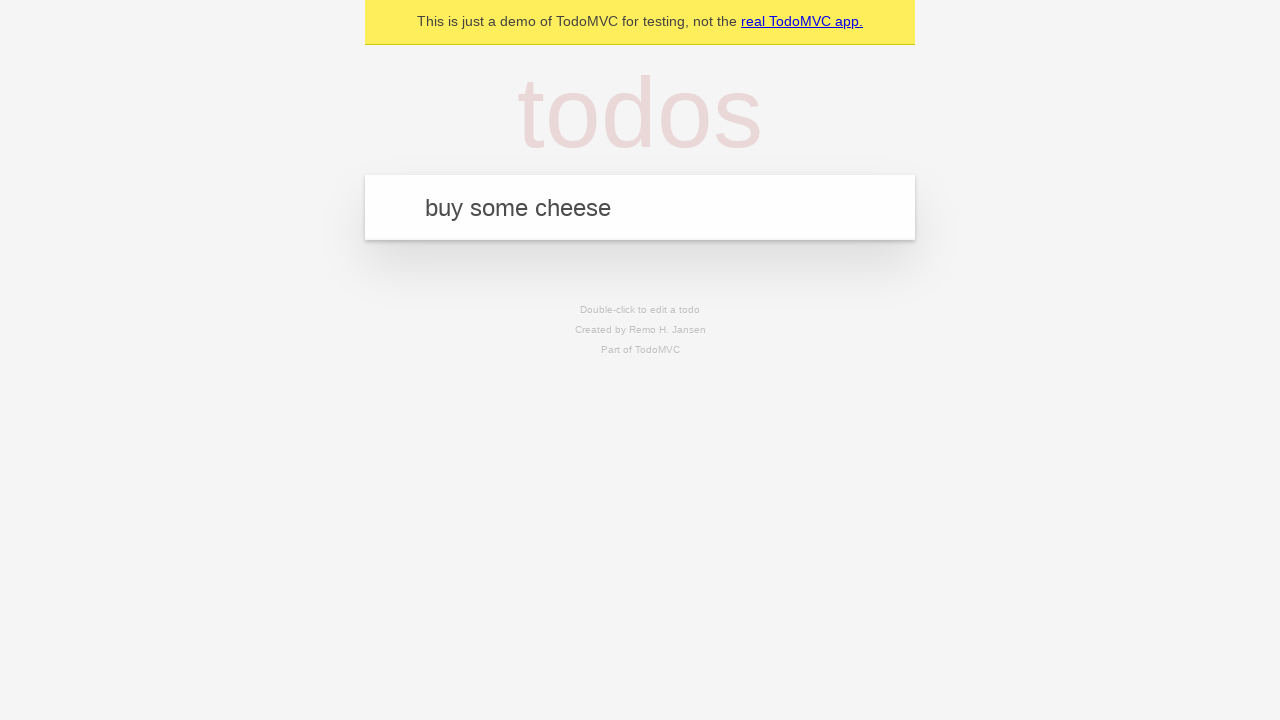

Pressed Enter to add first todo item on internal:attr=[placeholder="What needs to be done?"i]
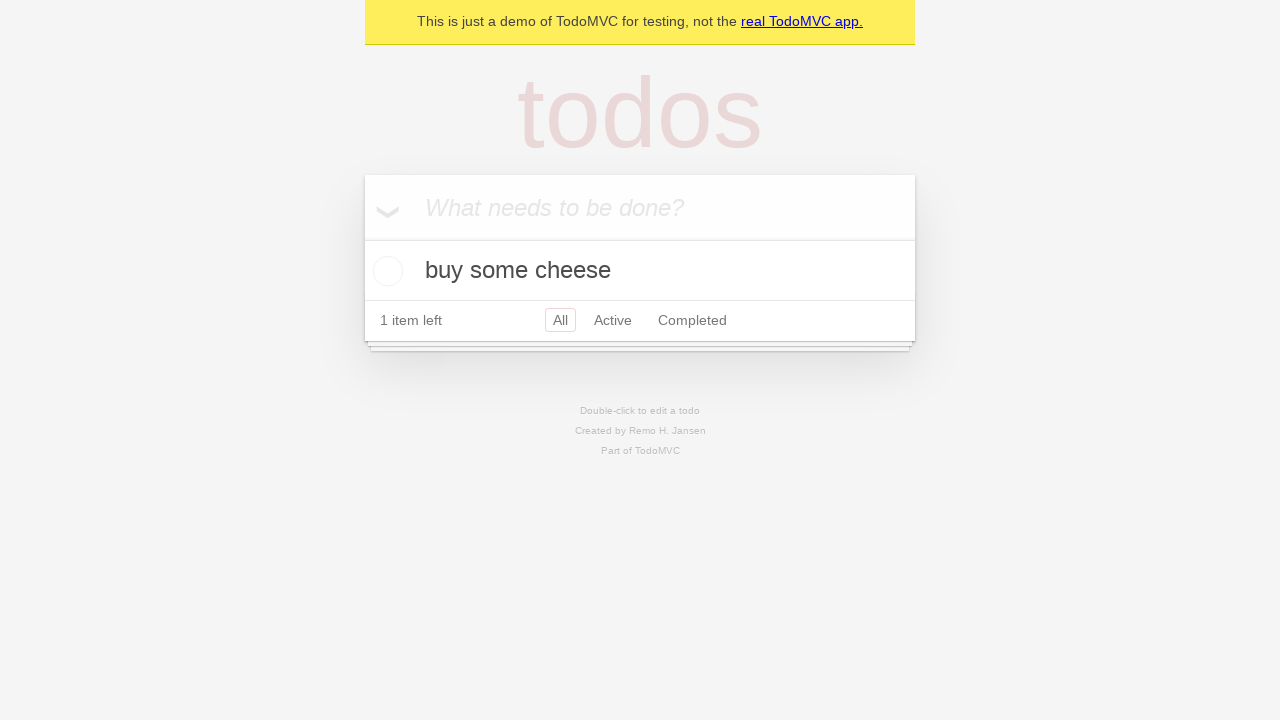

Filled todo input with 'feed the cat' on internal:attr=[placeholder="What needs to be done?"i]
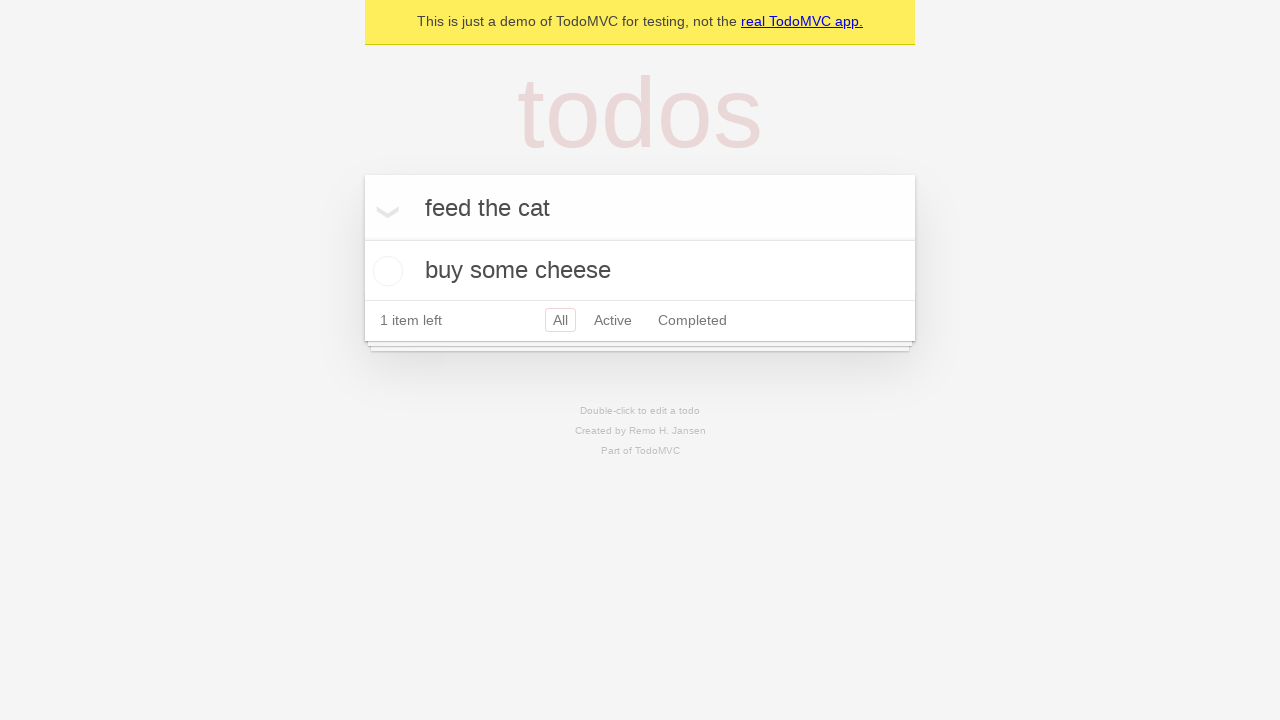

Pressed Enter to add second todo item on internal:attr=[placeholder="What needs to be done?"i]
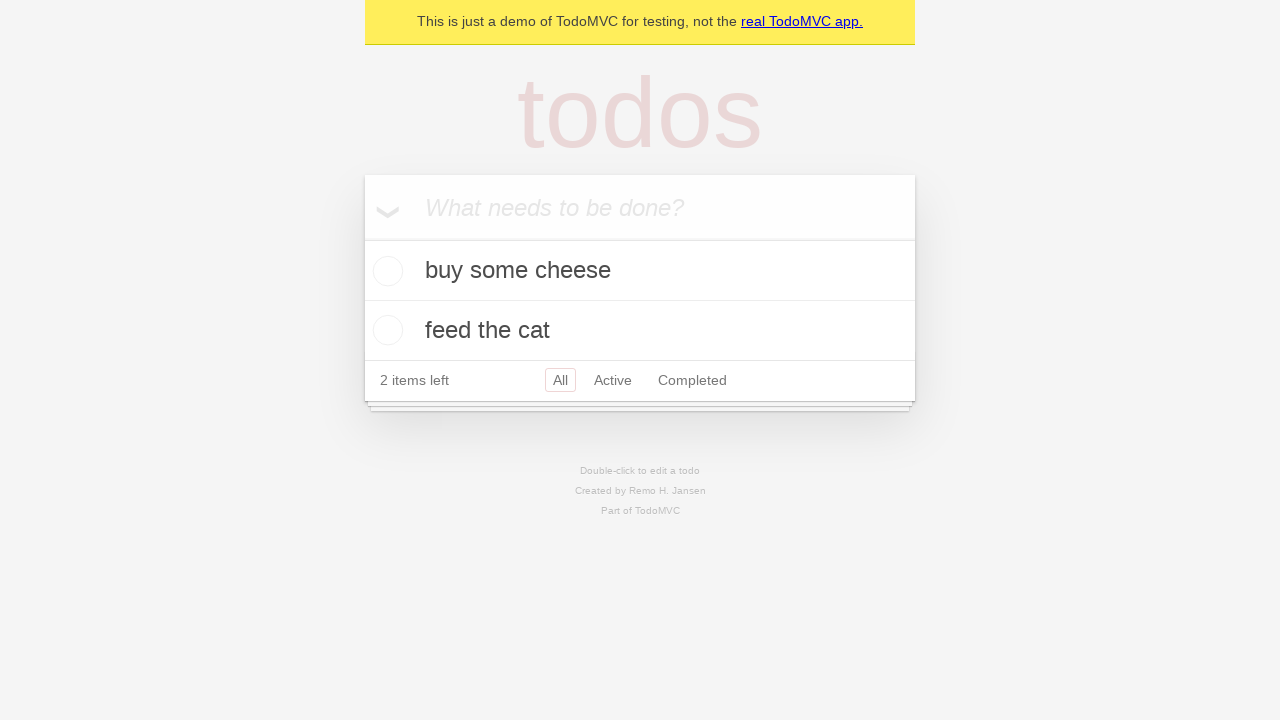

Filled todo input with 'book a doctors appointment' on internal:attr=[placeholder="What needs to be done?"i]
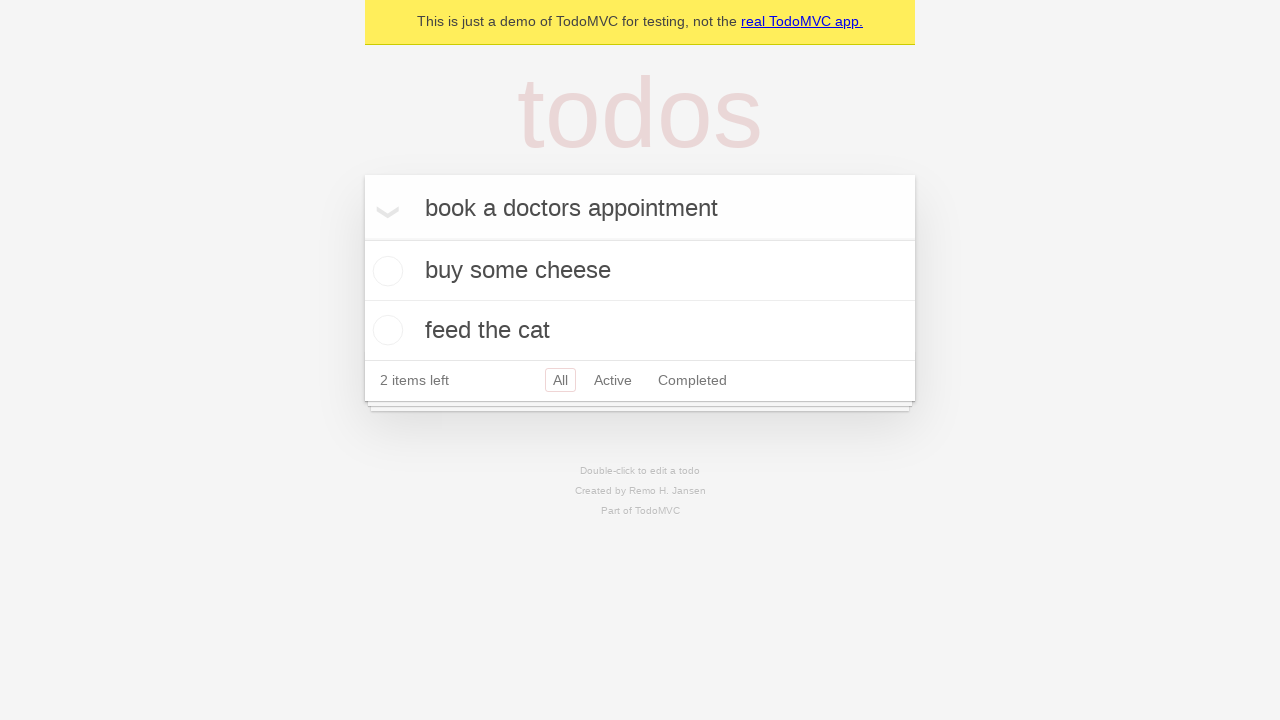

Pressed Enter to add third todo item on internal:attr=[placeholder="What needs to be done?"i]
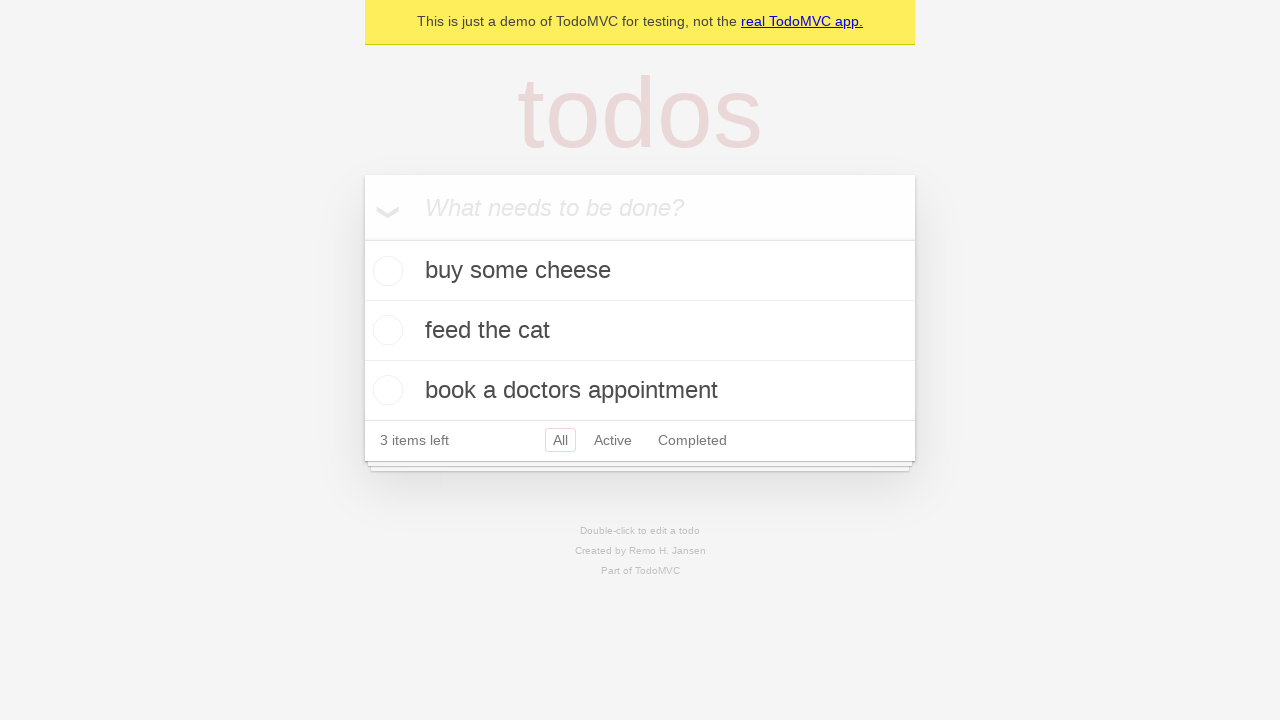

Checked the second todo item as completed at (385, 330) on internal:testid=[data-testid="todo-item"s] >> nth=1 >> internal:role=checkbox
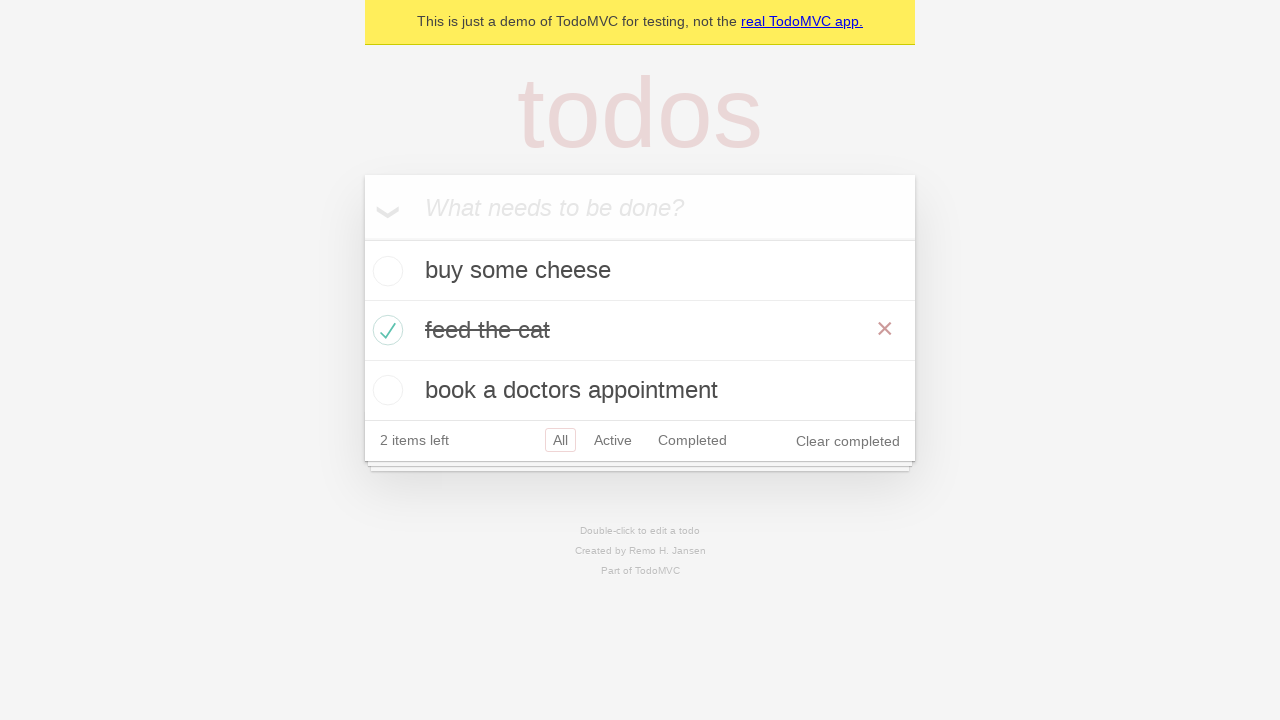

Clicked All filter to view all todos at (560, 440) on internal:role=link[name="All"i]
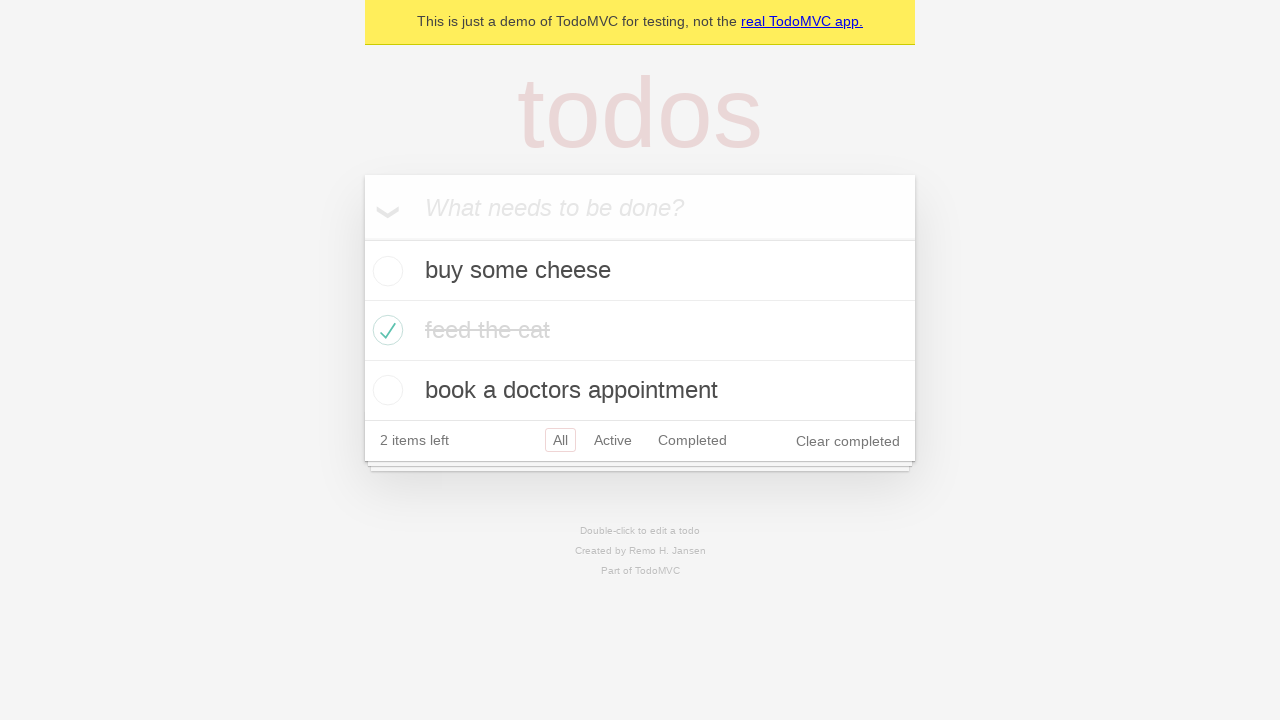

Clicked Active filter to view only active todos at (613, 440) on internal:role=link[name="Active"i]
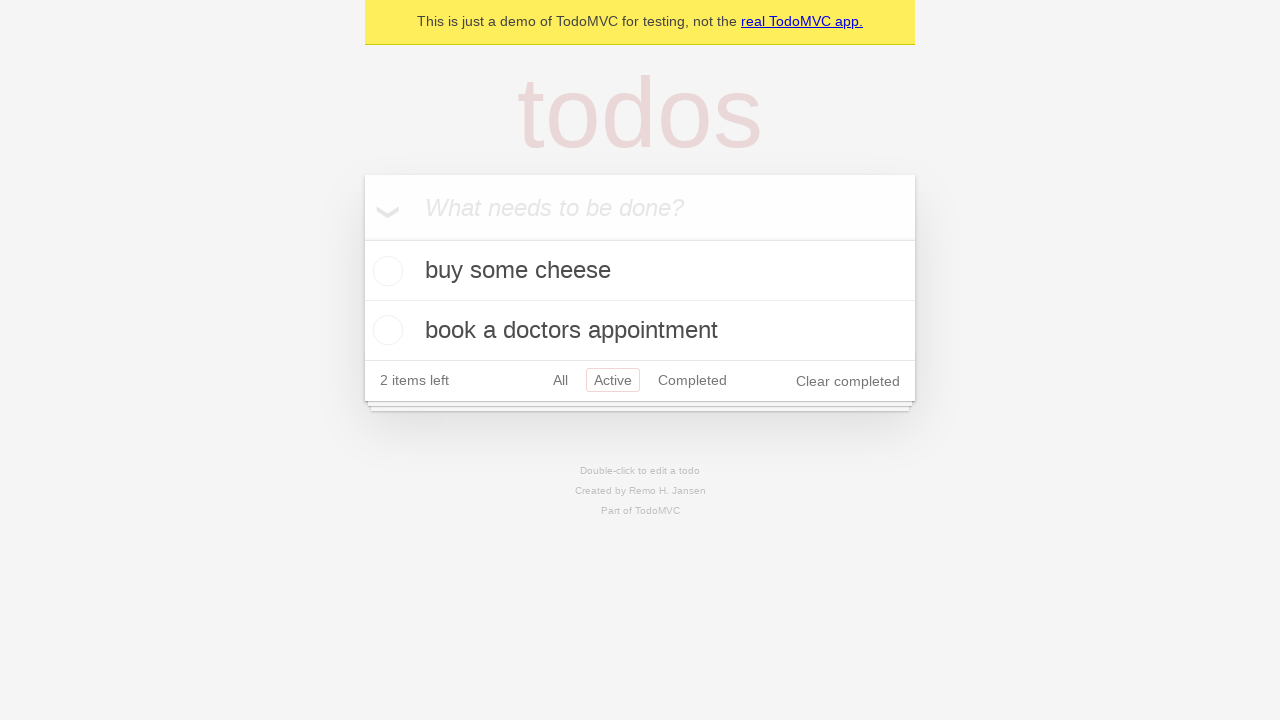

Clicked Completed filter to view only completed todos at (692, 380) on internal:role=link[name="Completed"i]
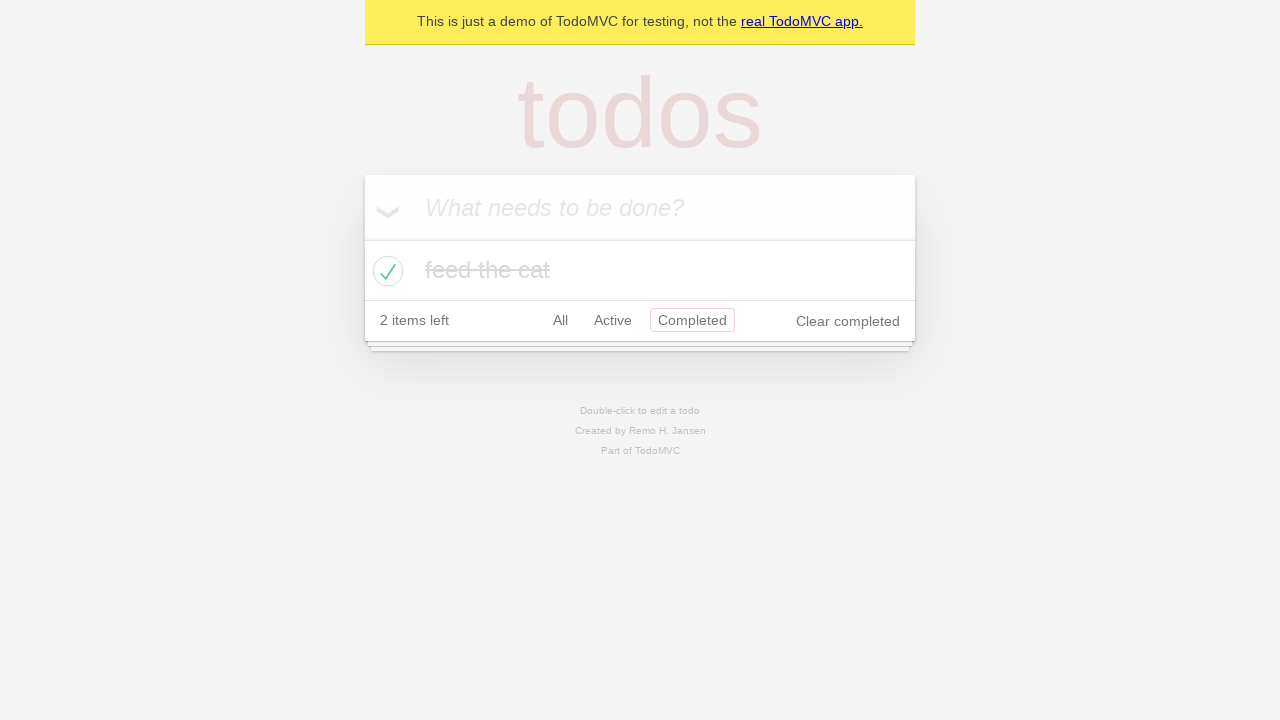

Navigated back from Completed filter to Active filter
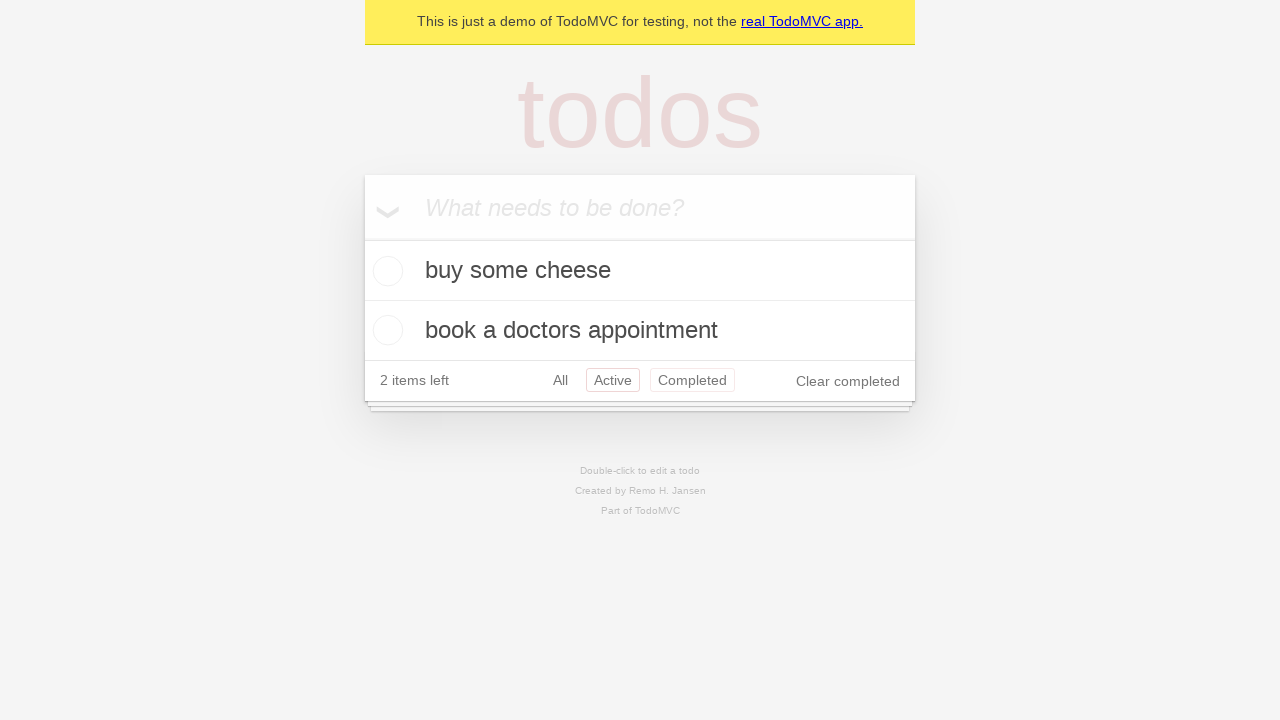

Navigated back from Active filter to All filter
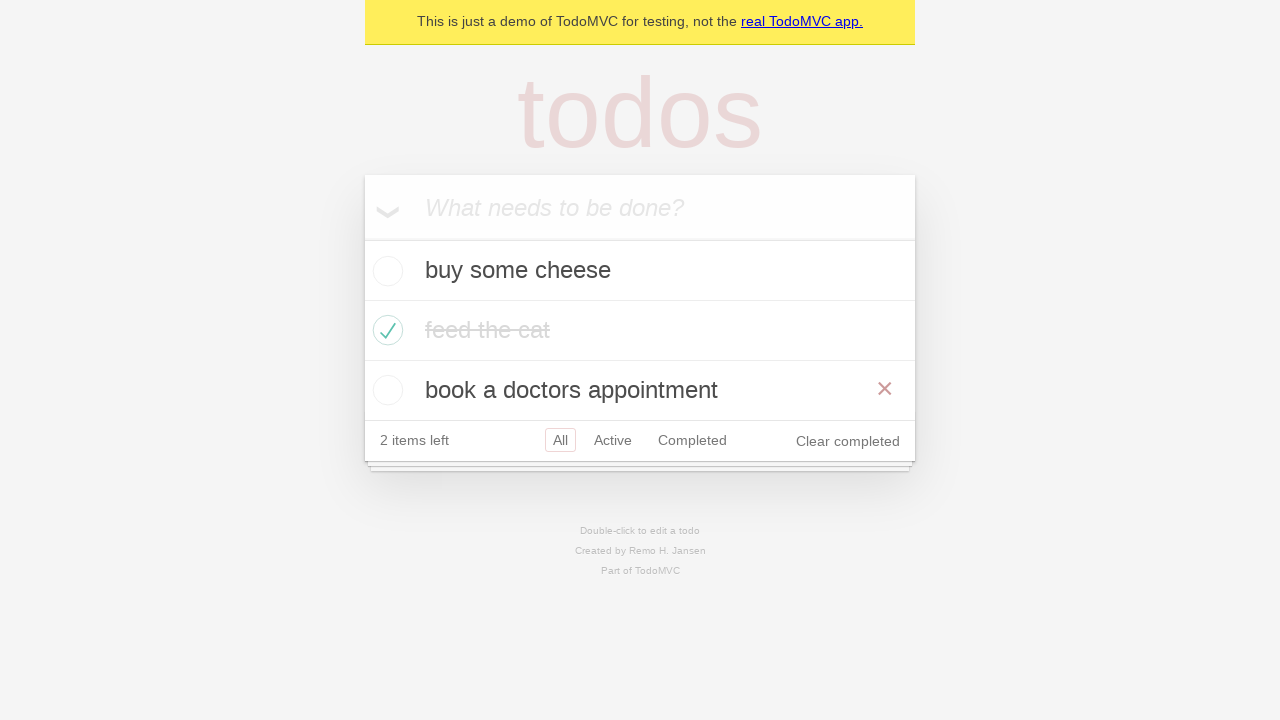

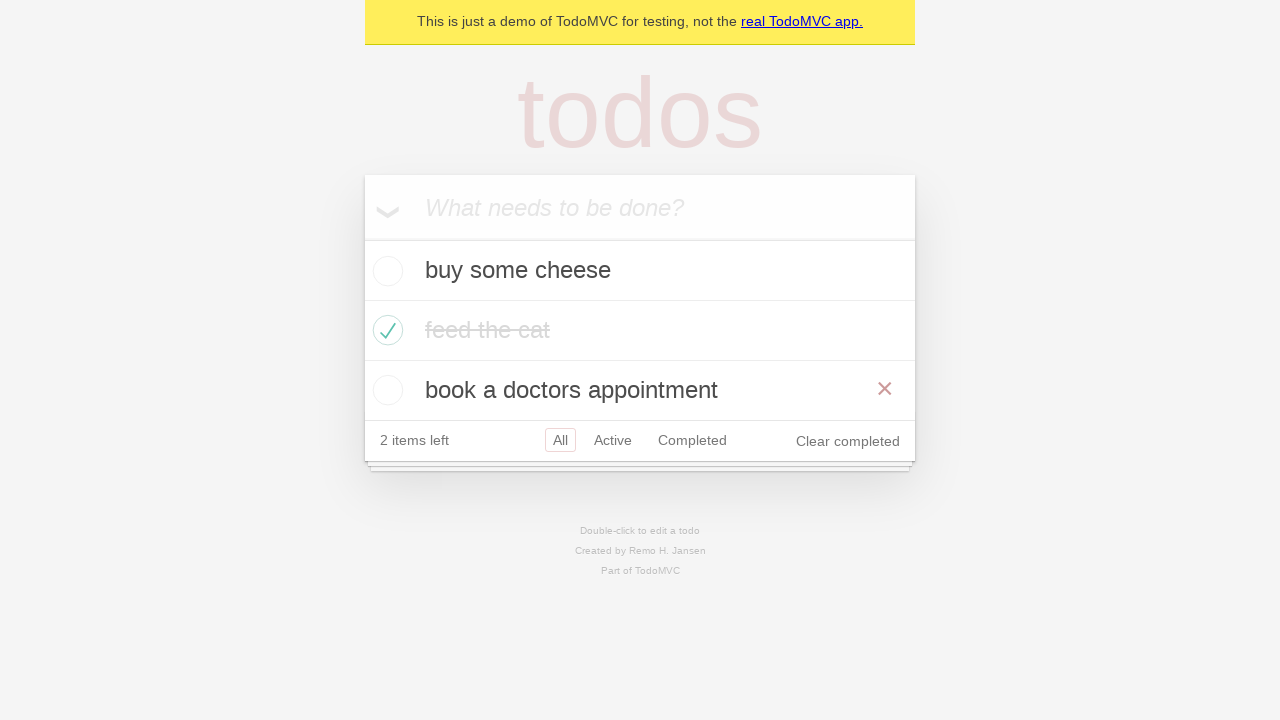